Tests filtering to display only active (incomplete) items by checking an item and clicking the Active filter.

Starting URL: https://demo.playwright.dev/todomvc

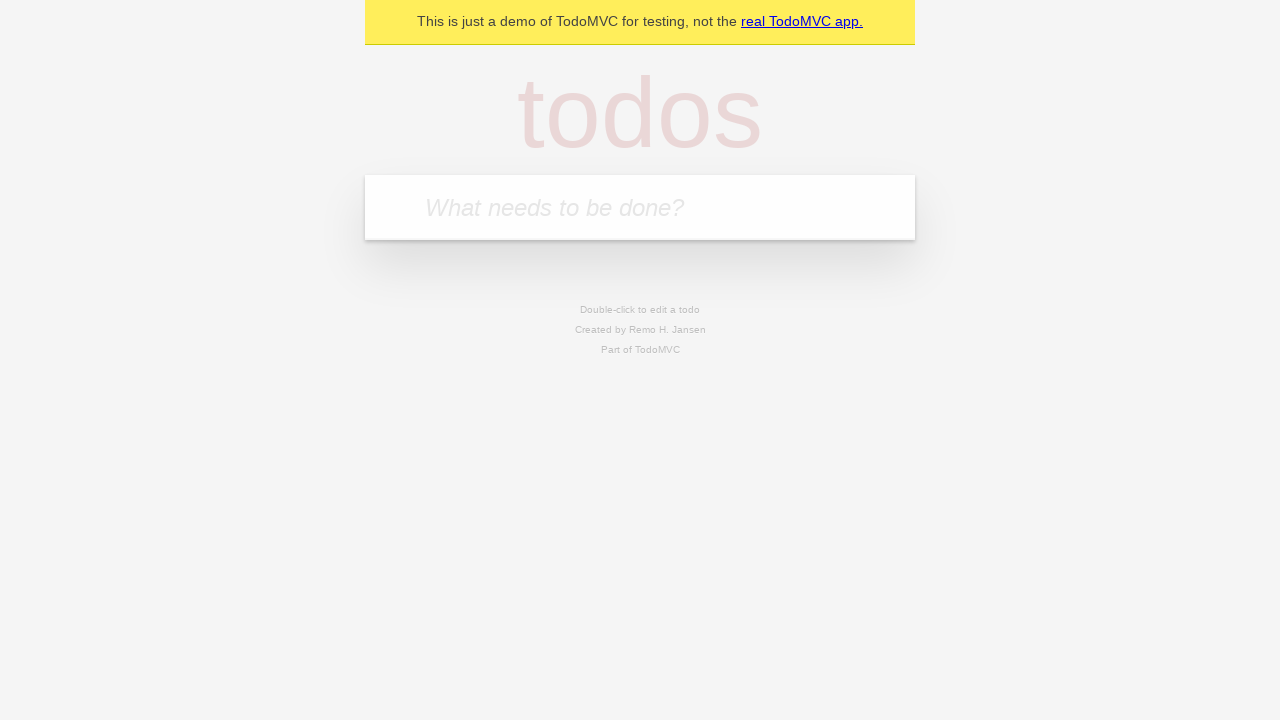

Filled todo input with 'buy some cheese' on internal:attr=[placeholder="What needs to be done?"i]
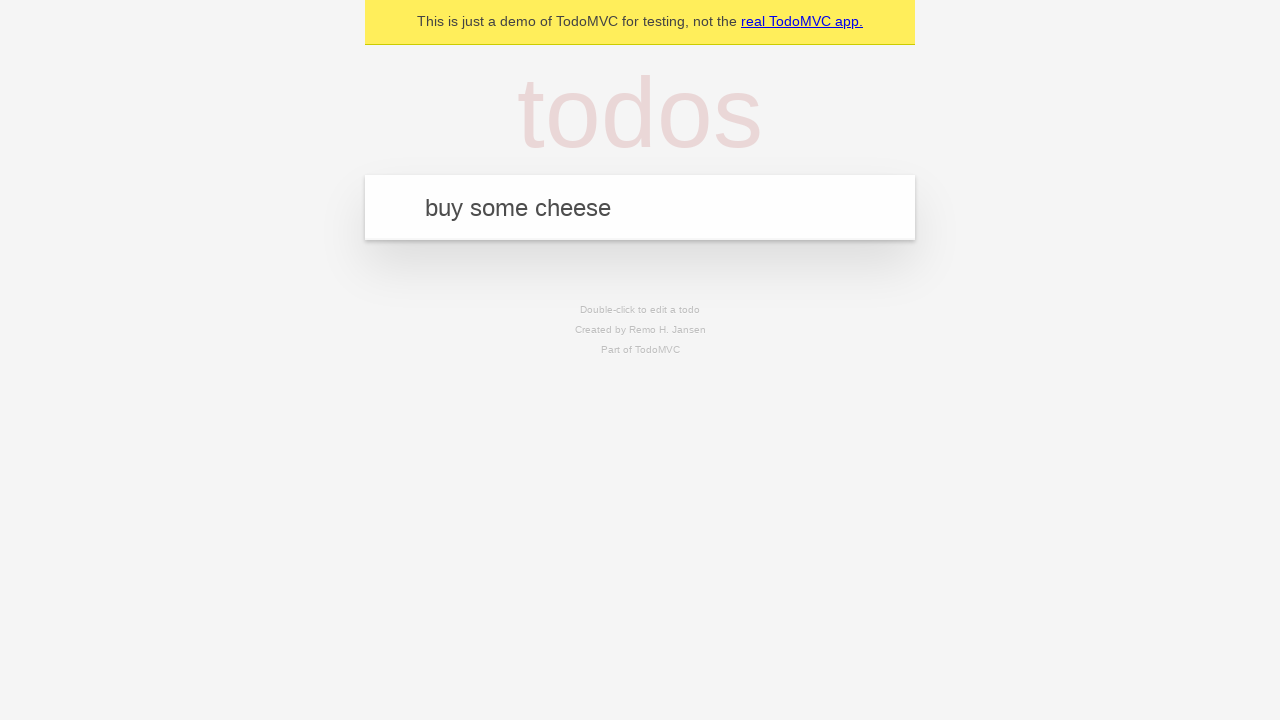

Pressed Enter to add first todo on internal:attr=[placeholder="What needs to be done?"i]
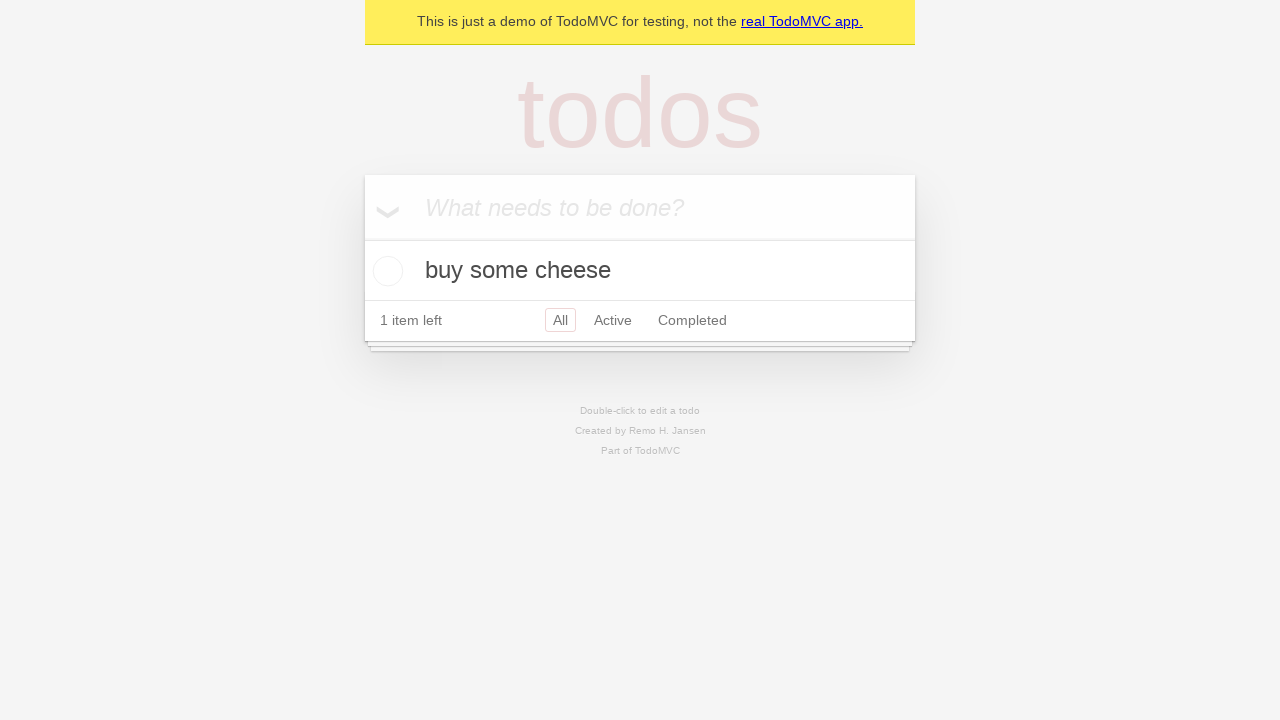

Filled todo input with 'feed the cat' on internal:attr=[placeholder="What needs to be done?"i]
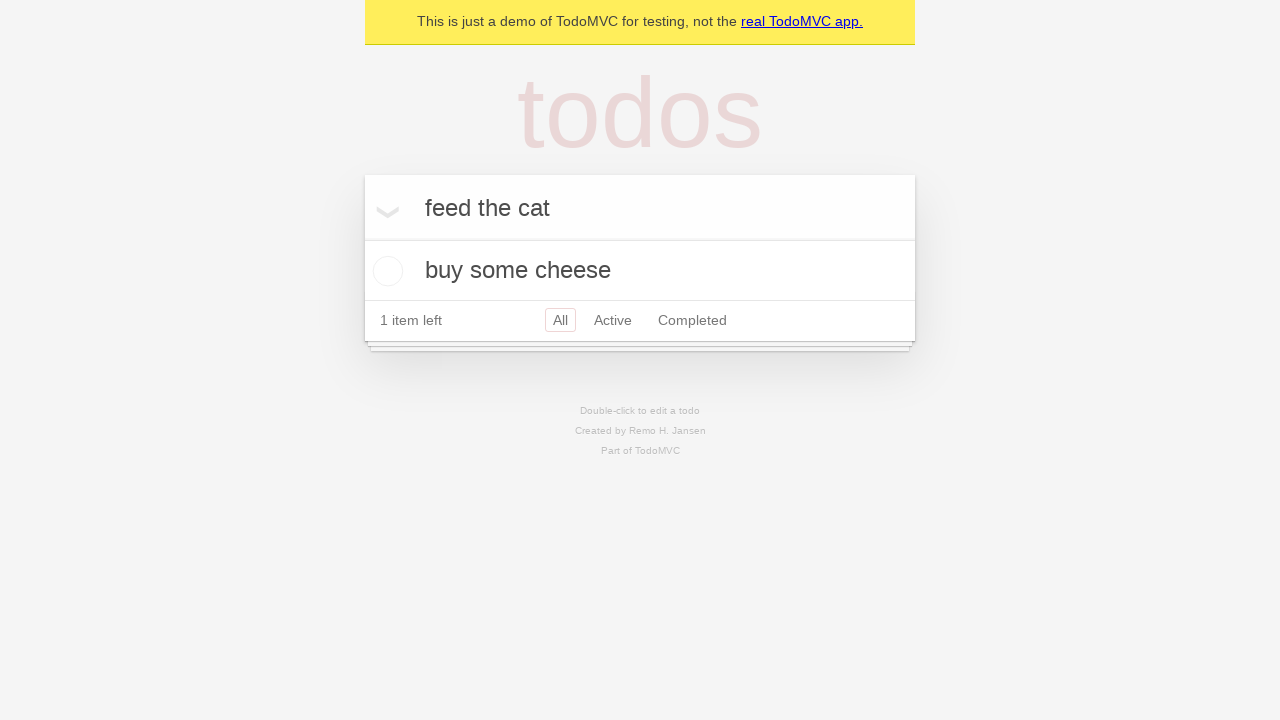

Pressed Enter to add second todo on internal:attr=[placeholder="What needs to be done?"i]
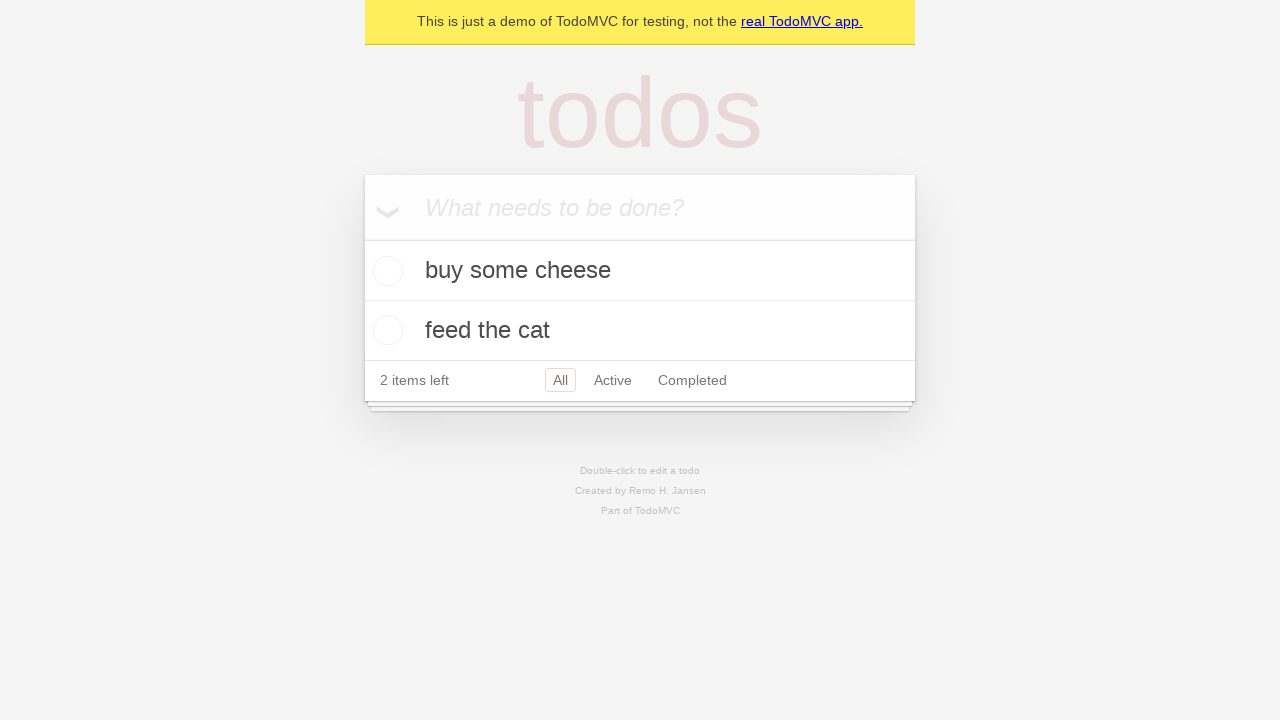

Filled todo input with 'book a doctors appointment' on internal:attr=[placeholder="What needs to be done?"i]
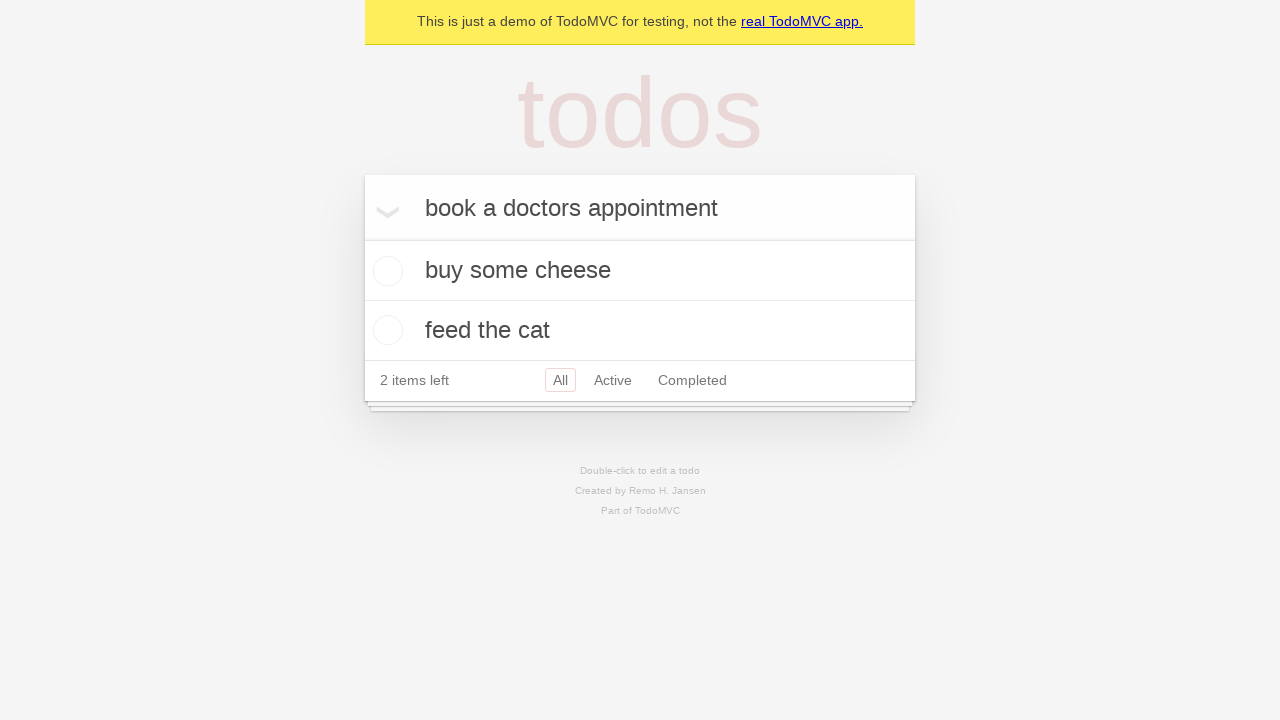

Pressed Enter to add third todo on internal:attr=[placeholder="What needs to be done?"i]
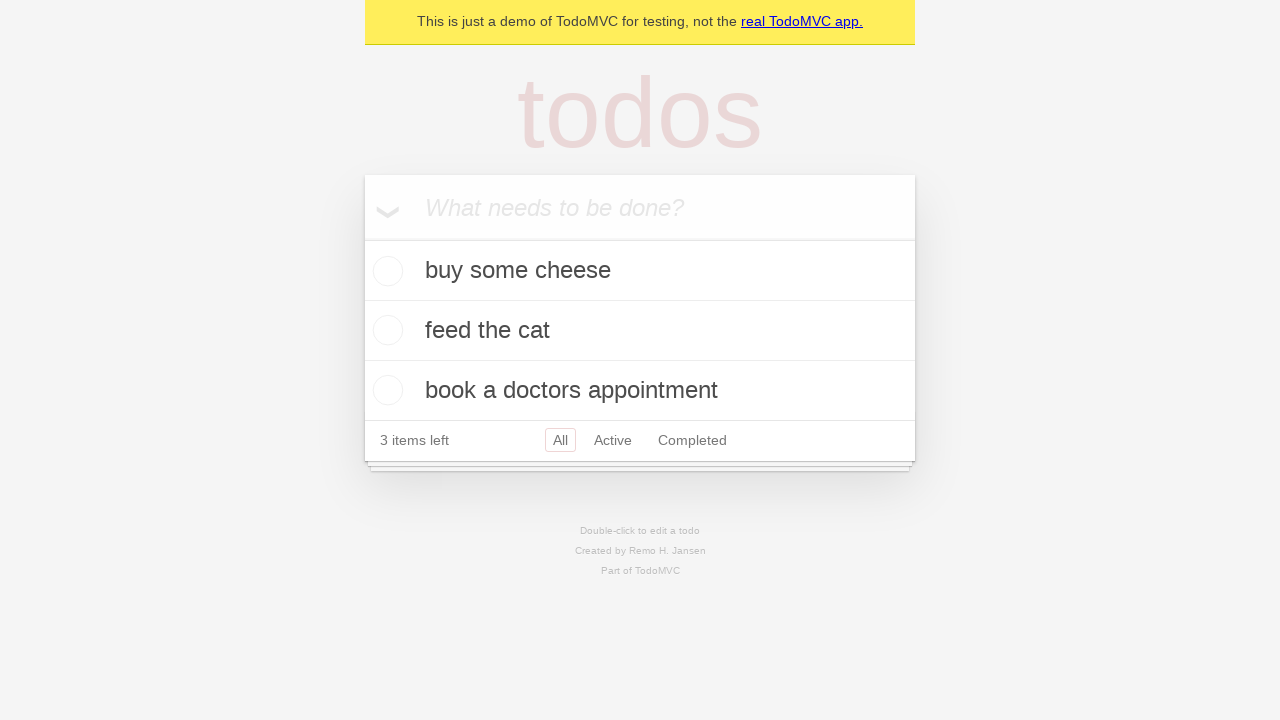

Checked the second todo item (feed the cat) at (385, 330) on internal:testid=[data-testid="todo-item"s] >> nth=1 >> internal:role=checkbox
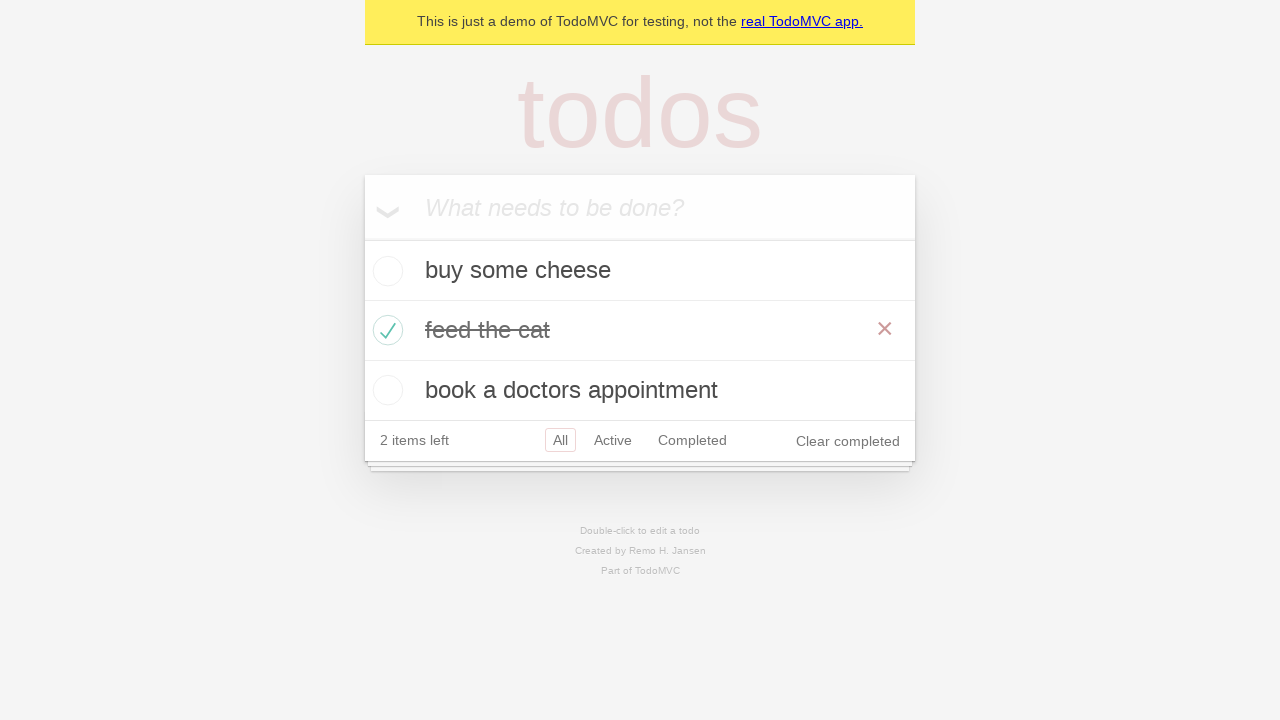

Clicked Active filter to display only incomplete items at (613, 440) on internal:role=link[name="Active"i]
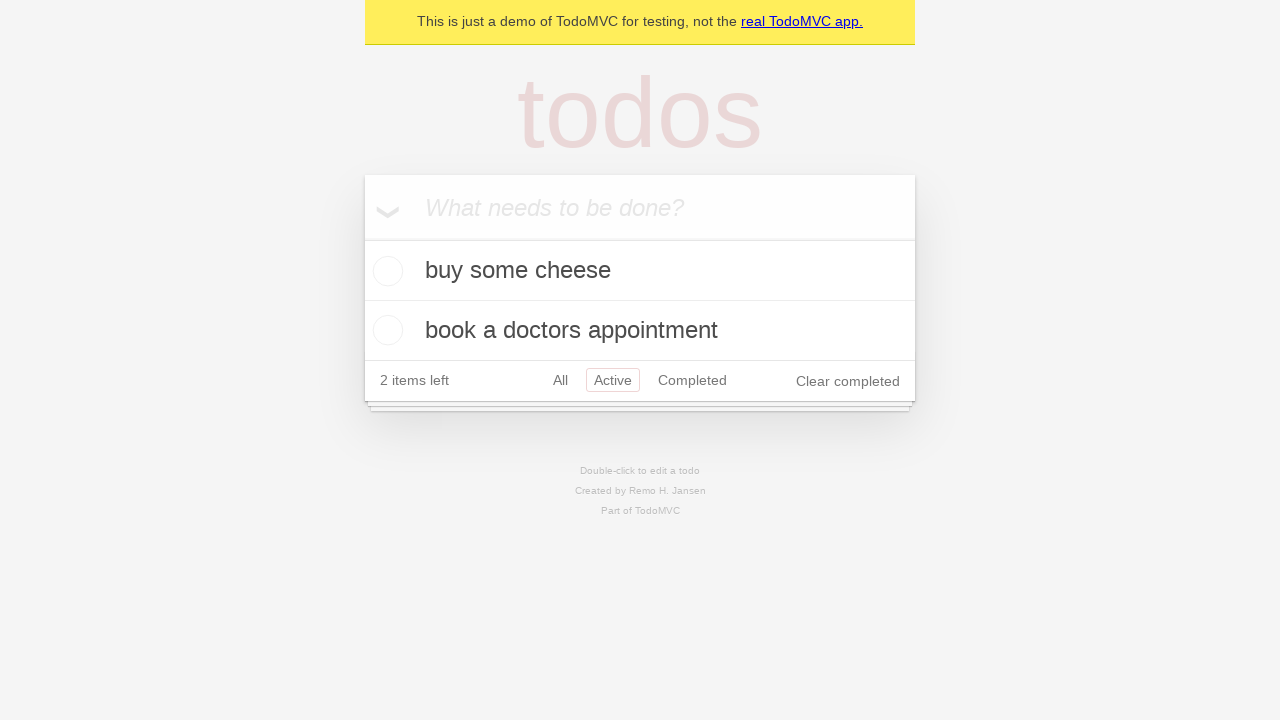

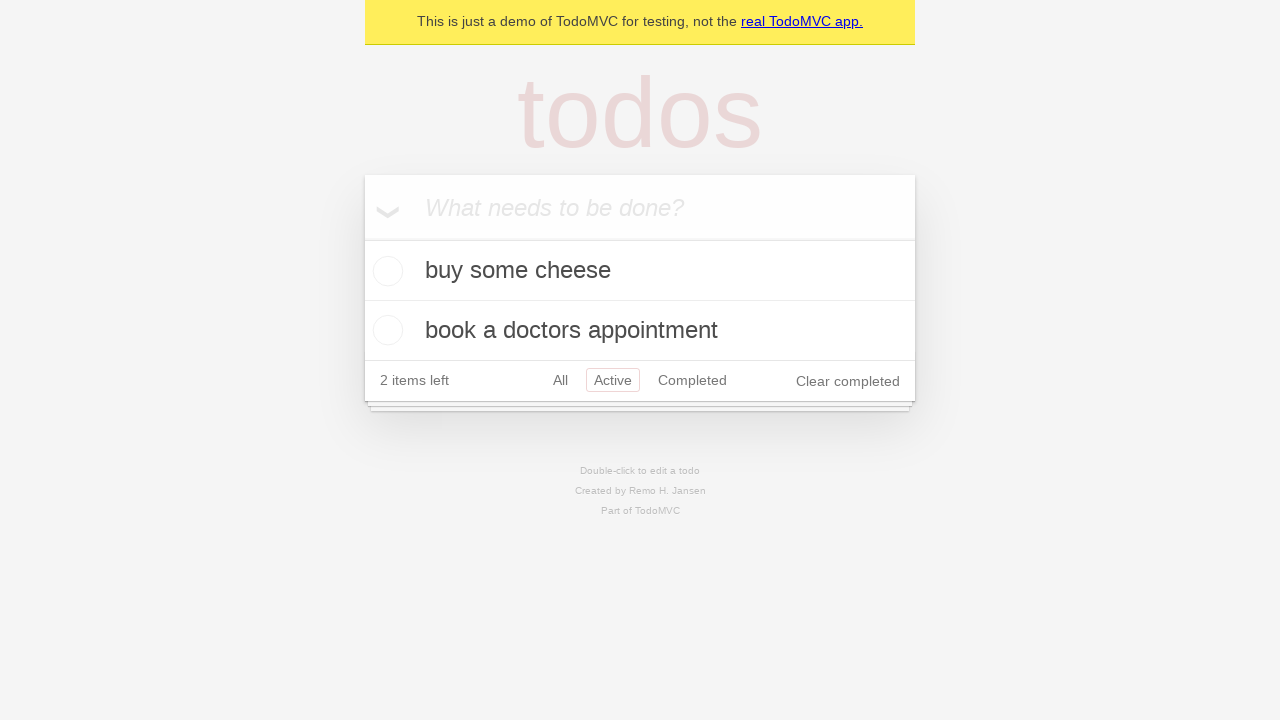